Navigates to the Freelancer Brazil homepage and maximizes the browser window

Starting URL: https://freelancer.com.br/

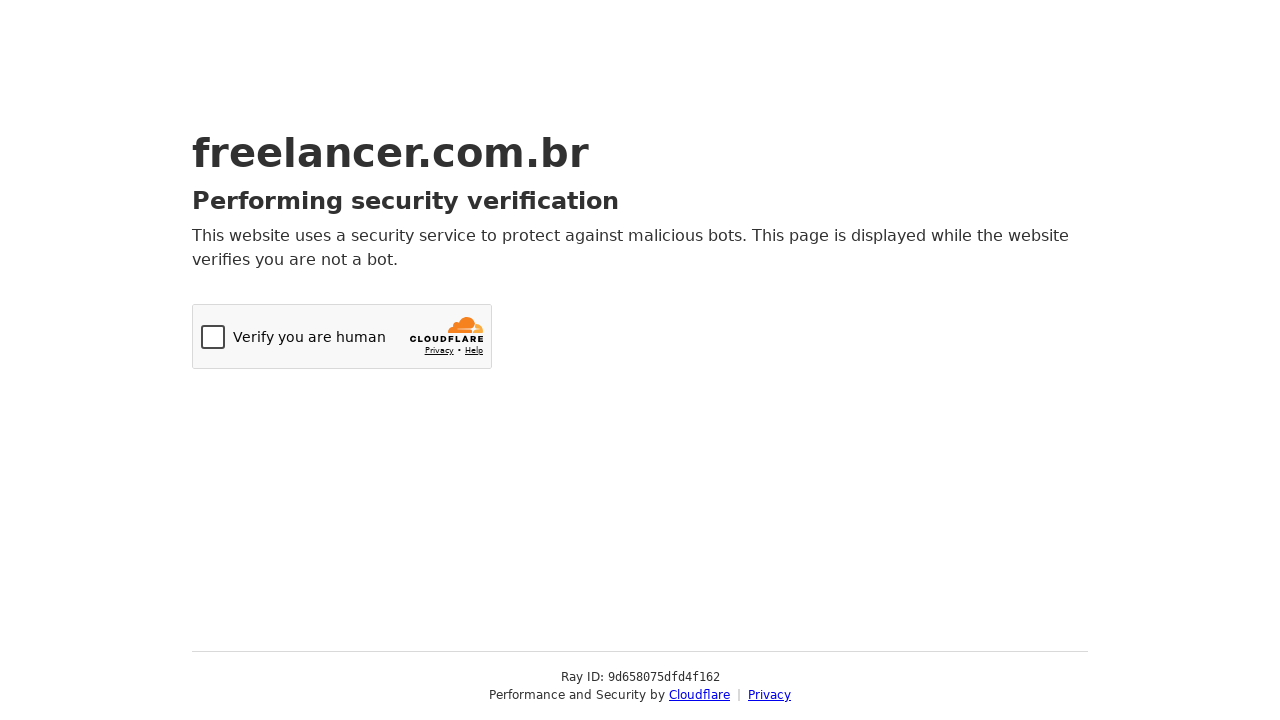

Waited for page DOM to load on Freelancer Brazil homepage
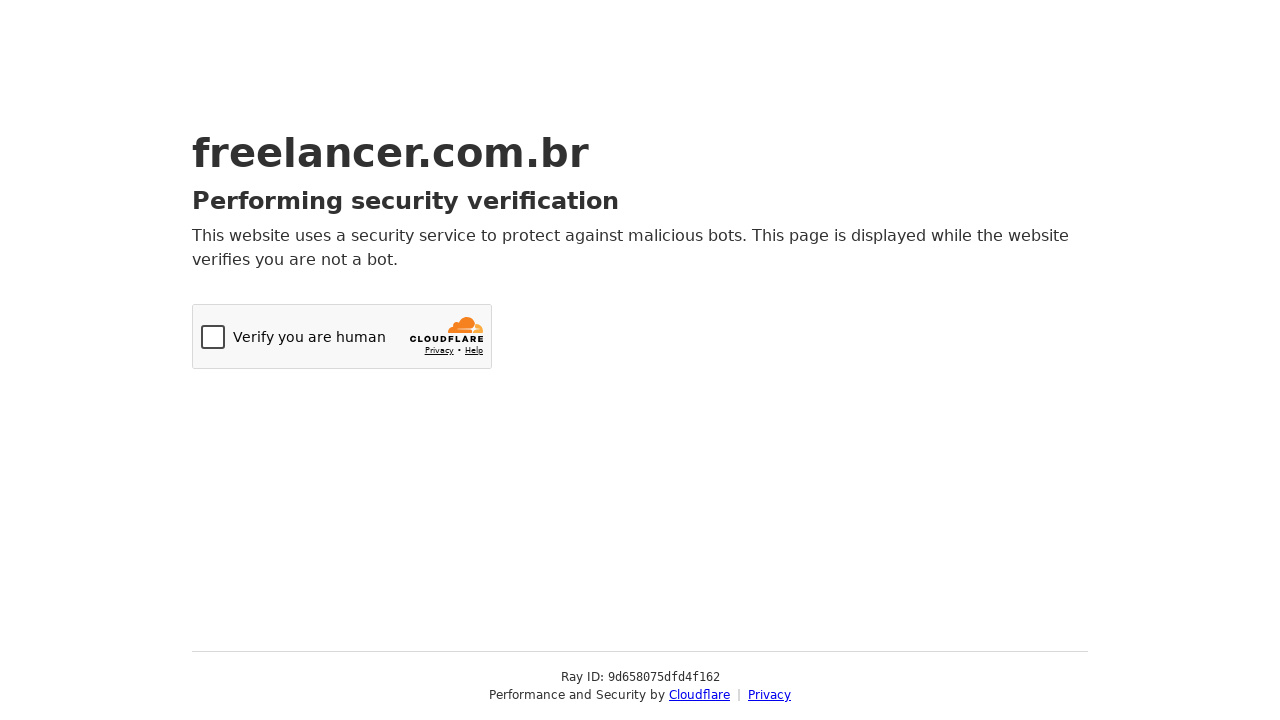

Maximized browser window to 1920x1080
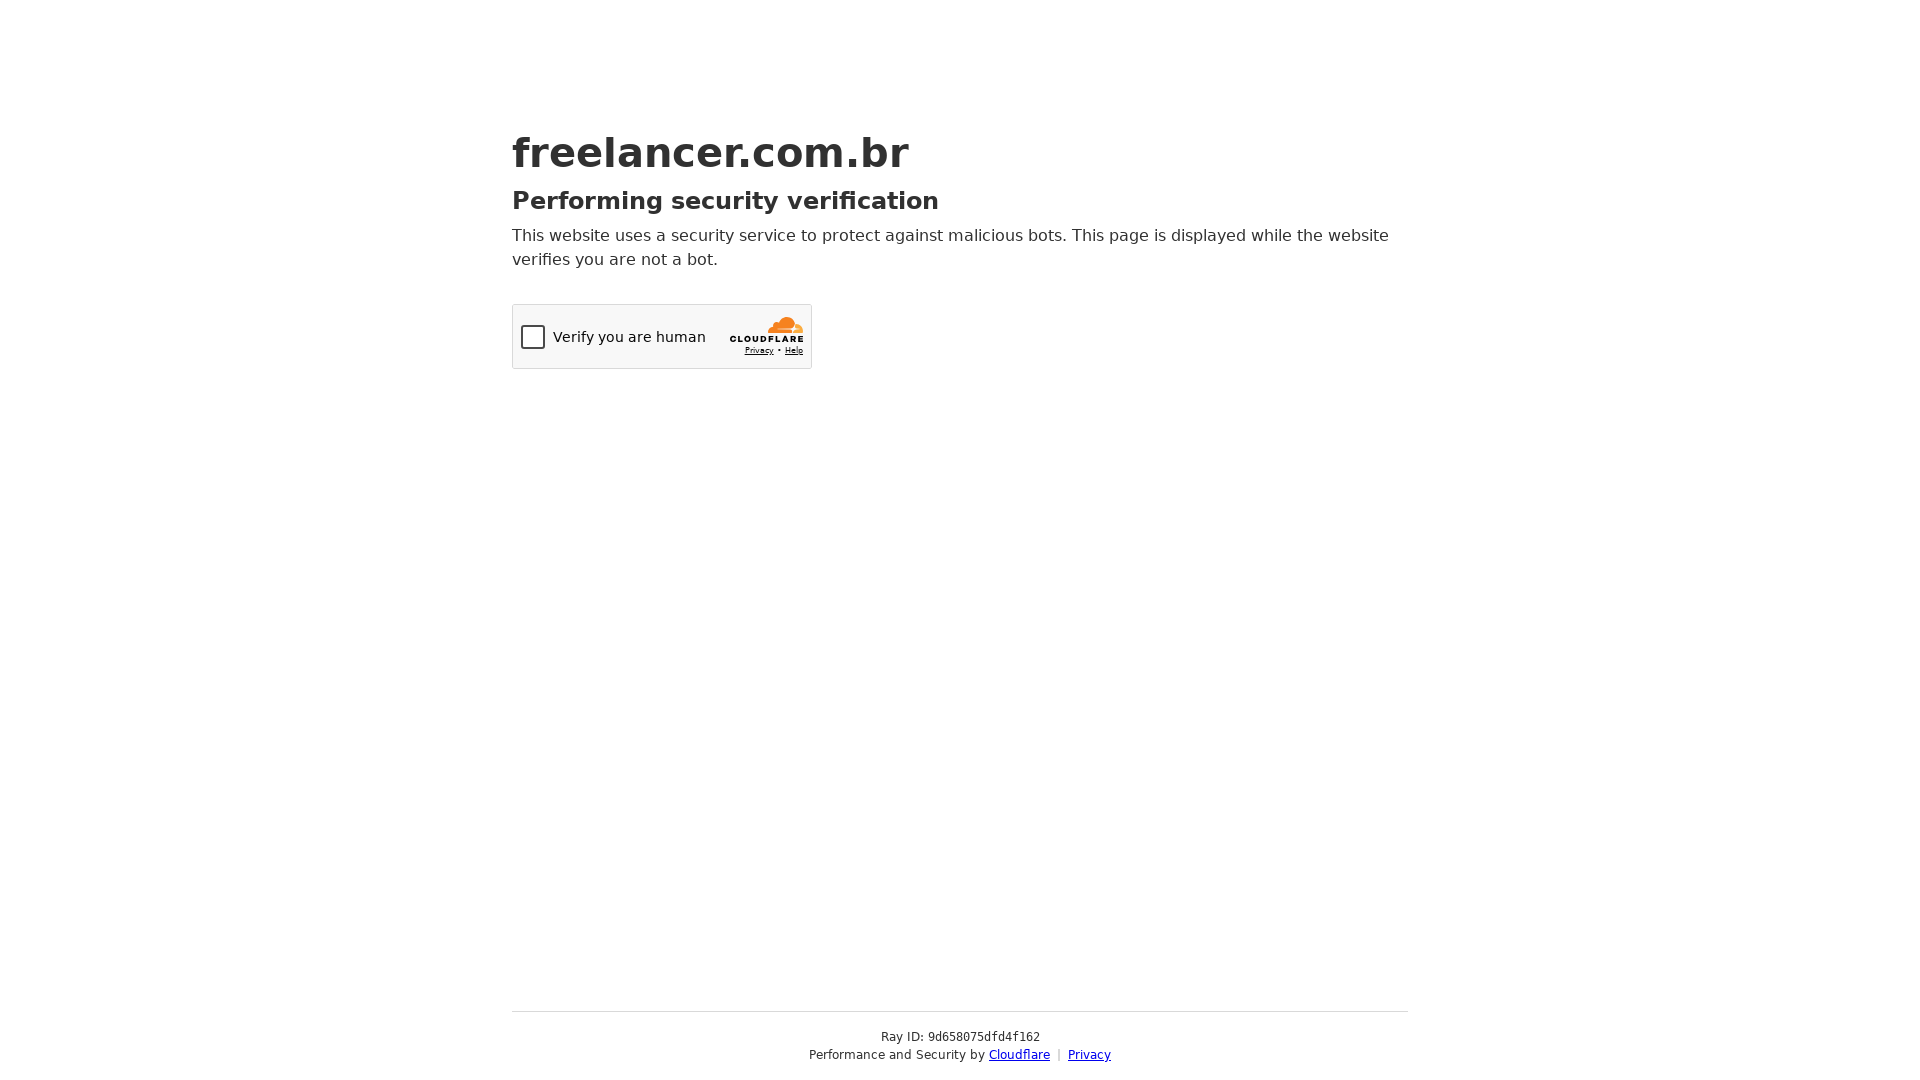

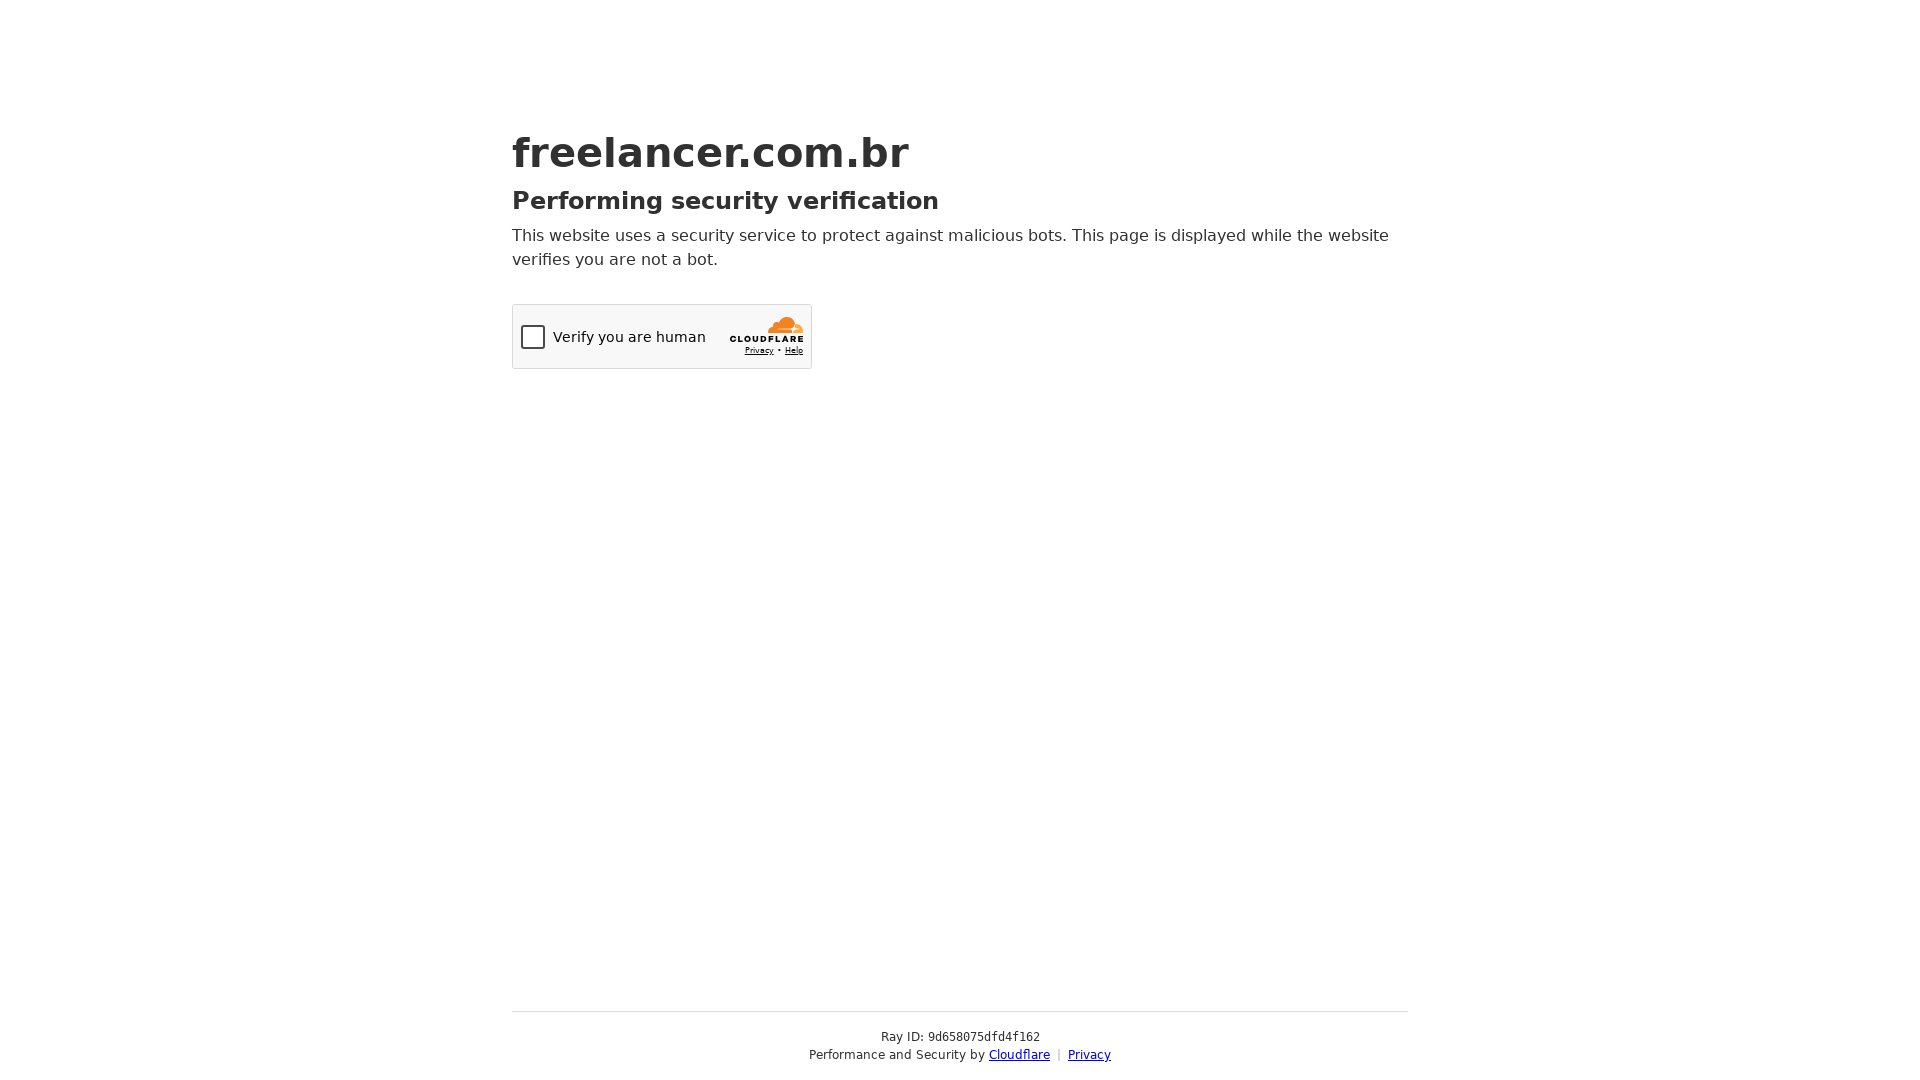